Tests JavaScript prompt dialog by clicking the third alert button, entering text, accepting it, and verifying the result contains the entered text

Starting URL: https://the-internet.herokuapp.com/javascript_alerts

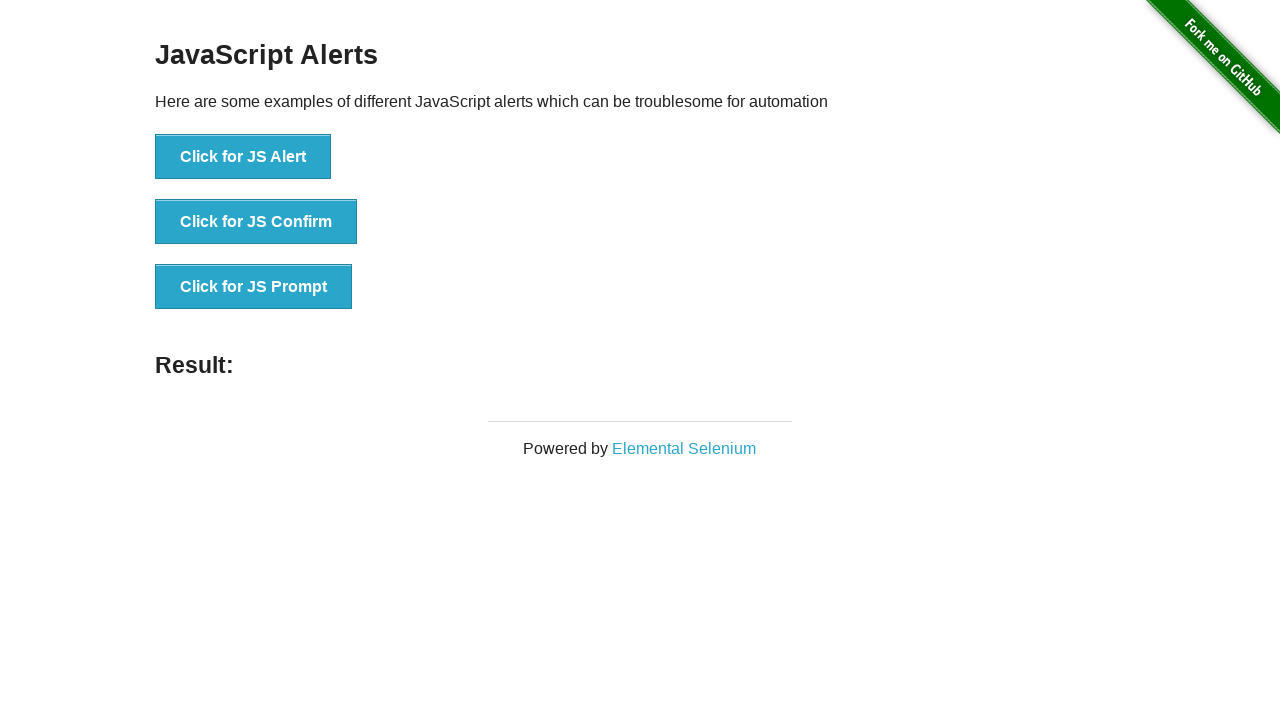

Set up dialog handler to accept prompt with text 'Abdullah'
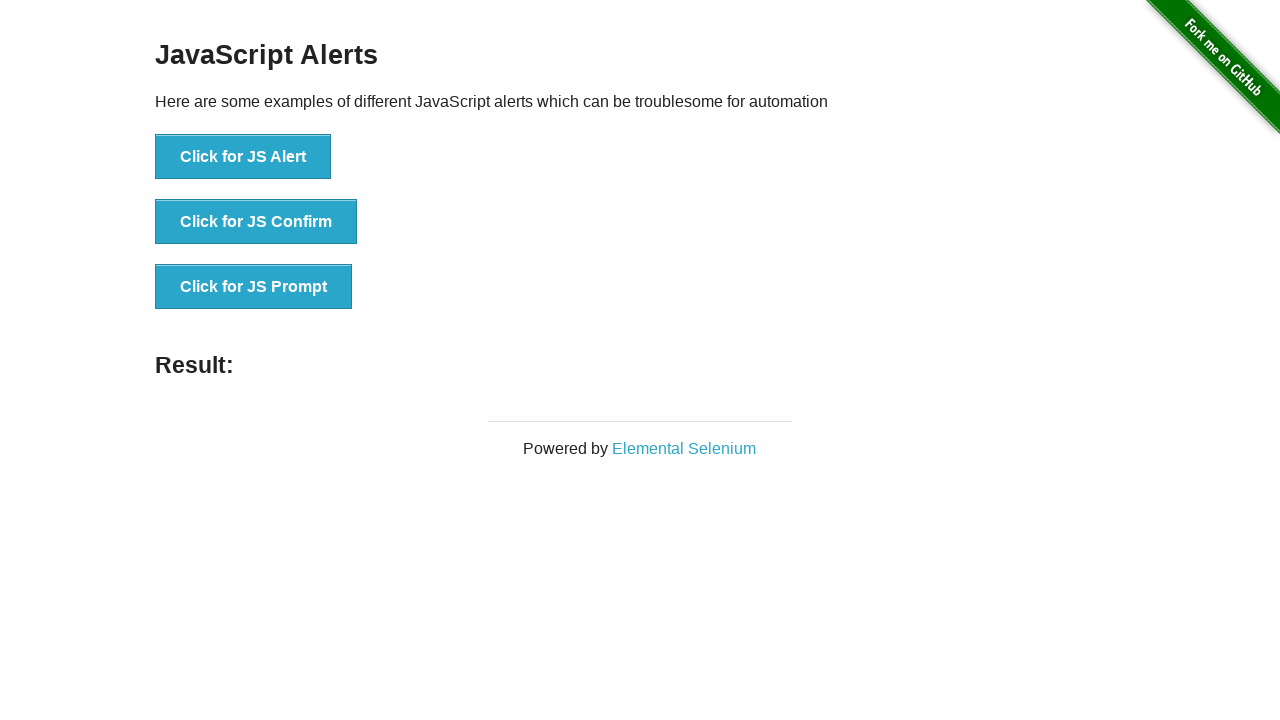

Clicked the JavaScript prompt button at (254, 287) on text='Click for JS Prompt'
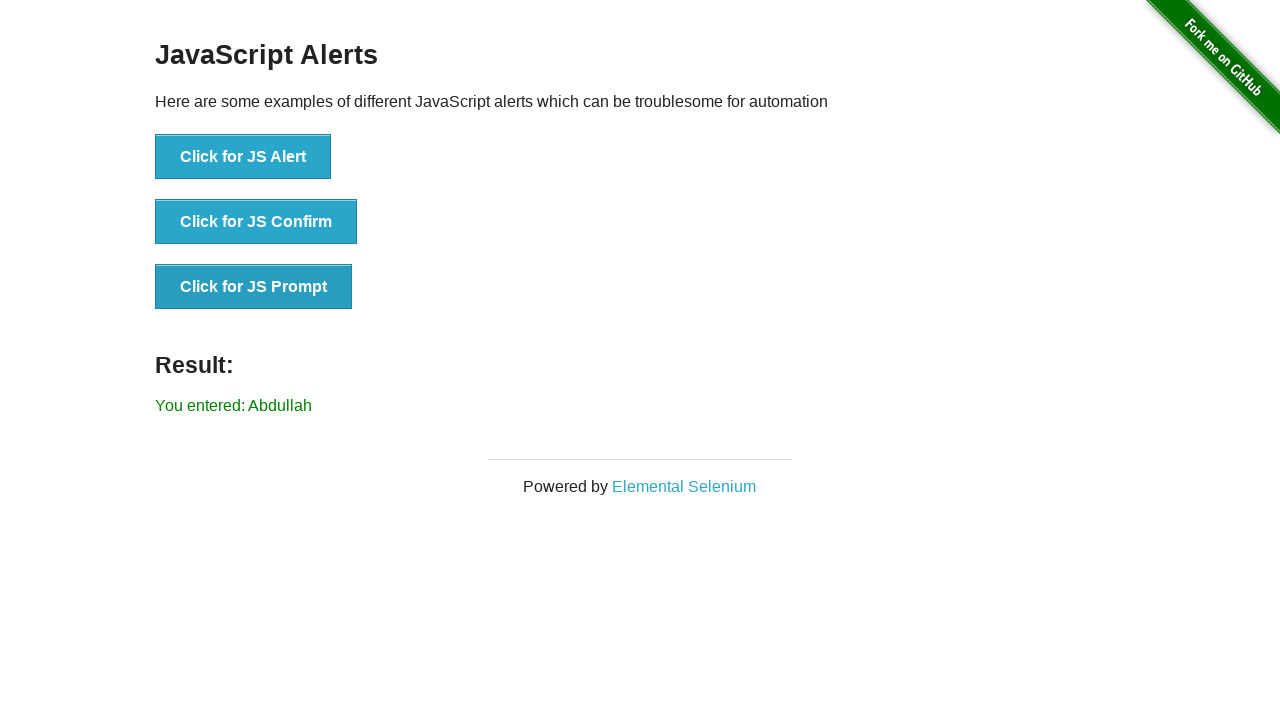

Retrieved result text from #result element
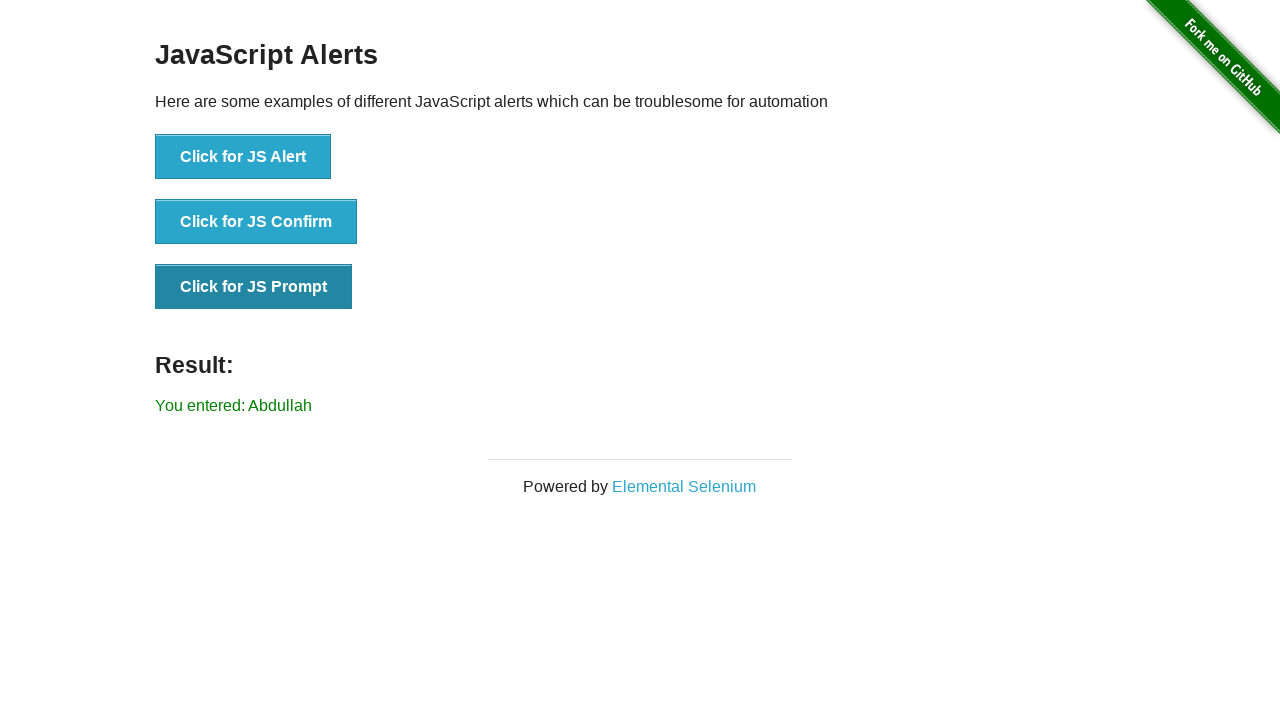

Verified that result text contains 'Abdullah'
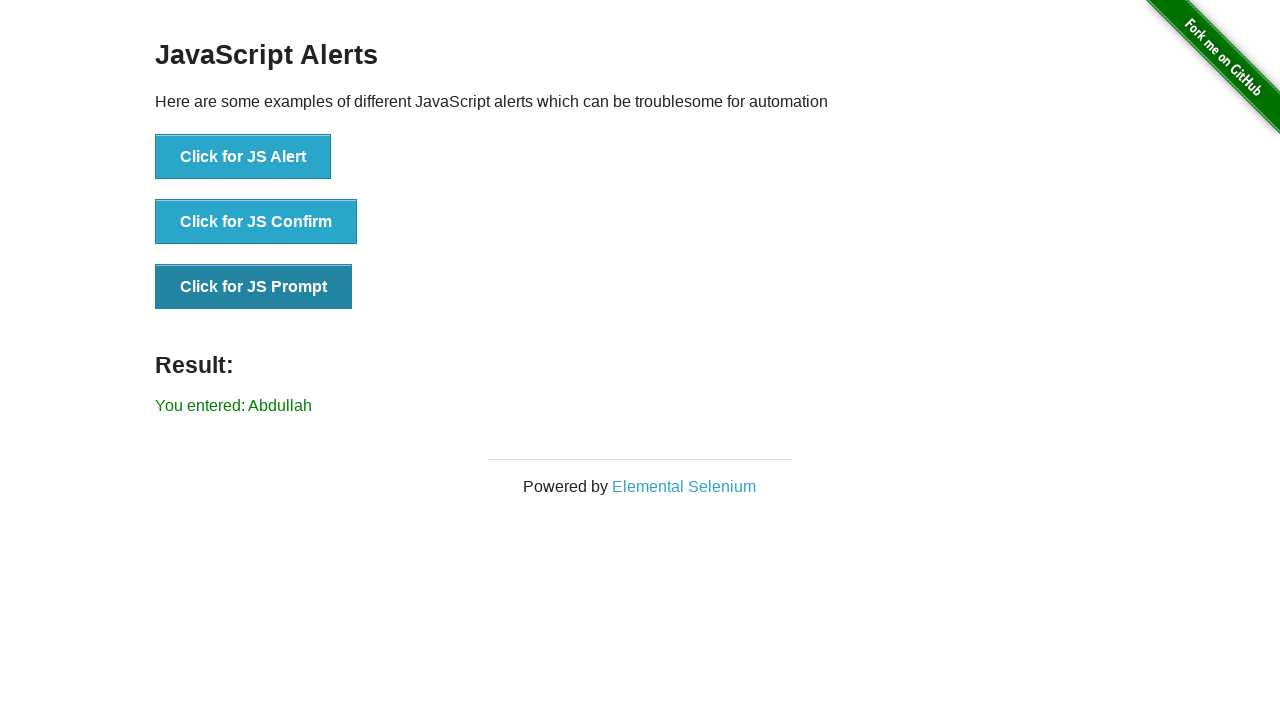

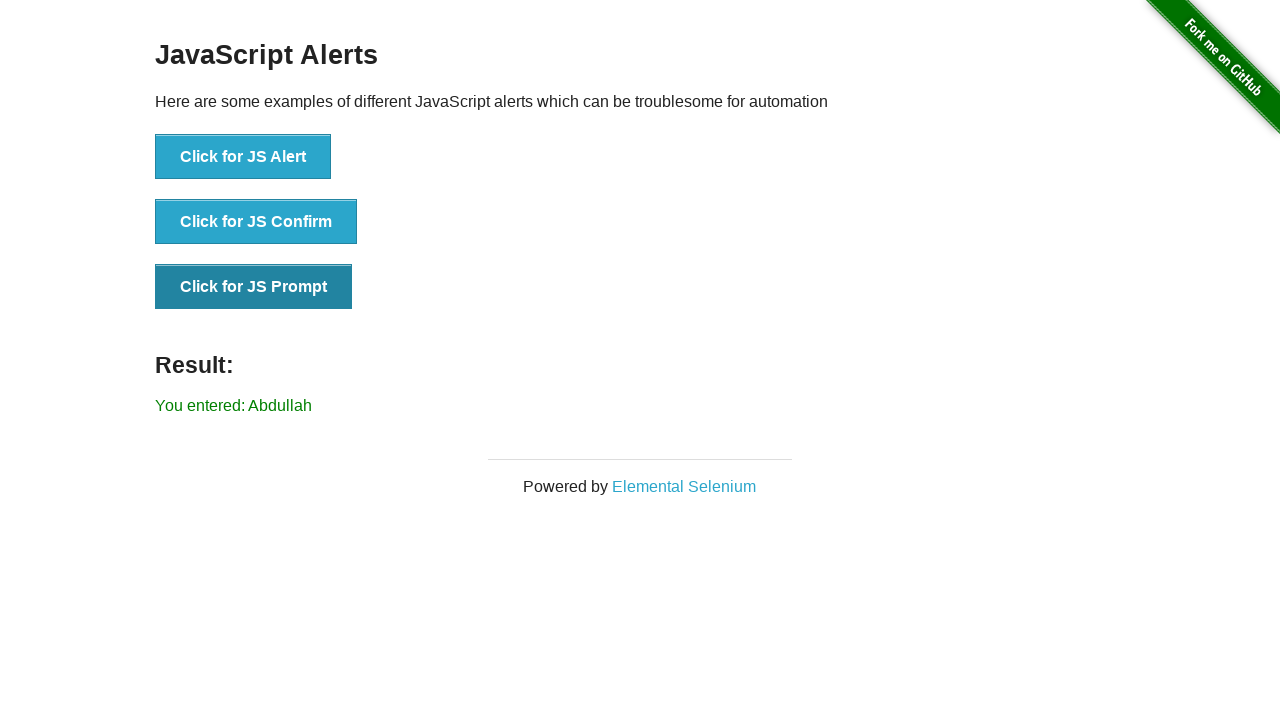